Navigates to OrangeHRM trial page and selects a country from the dropdown menu without using the Select class

Starting URL: https://www.orangehrm.com/orangehrm-30-day-trial/

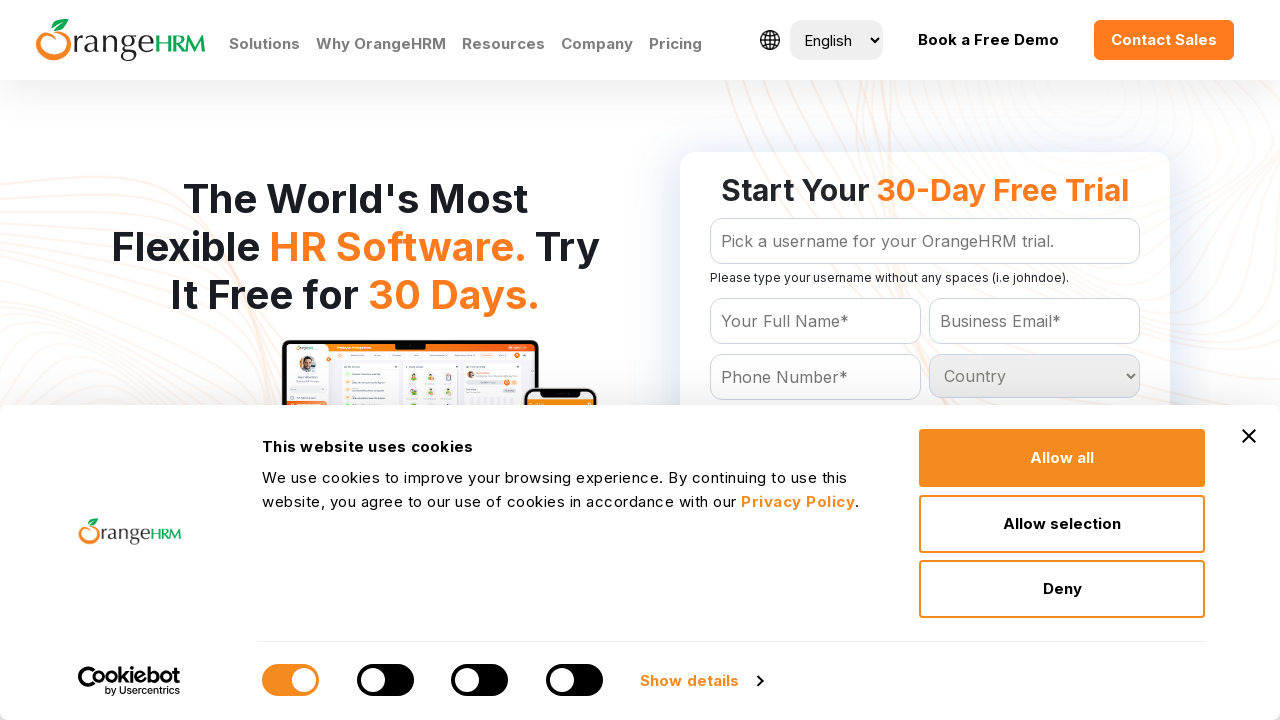

Waited 4 seconds for page to fully load
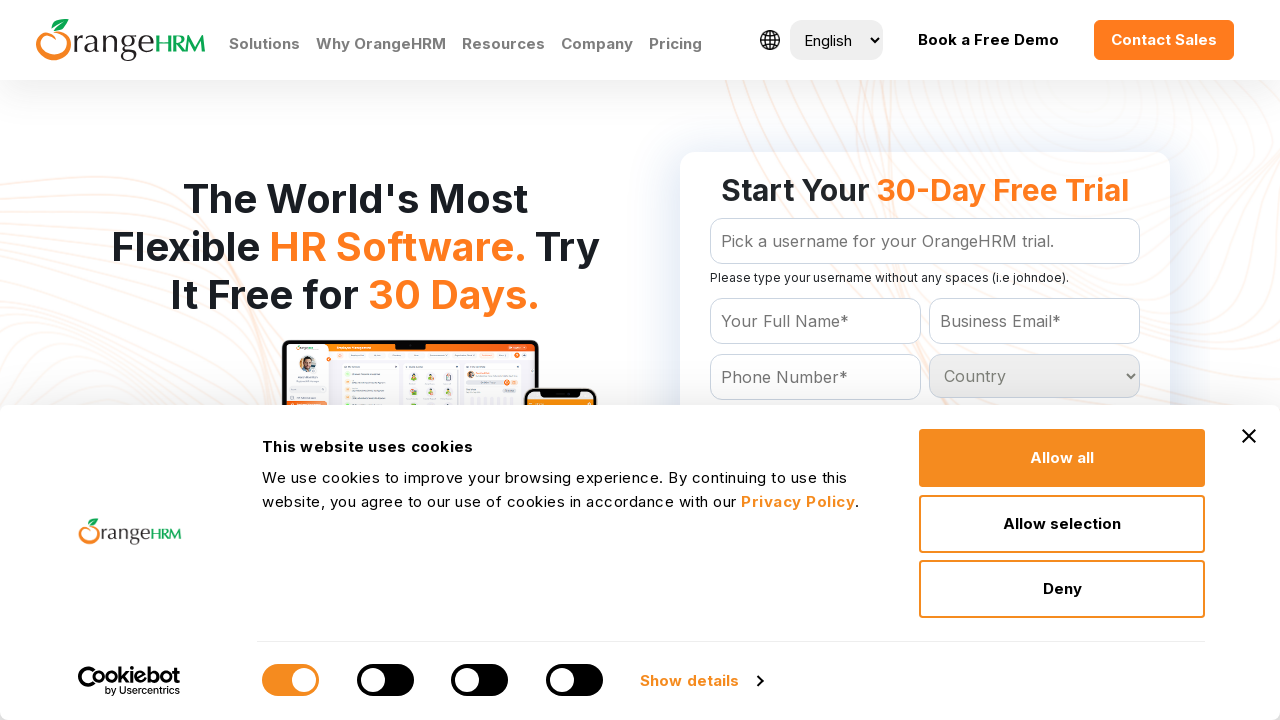

Retrieved all country options from dropdown
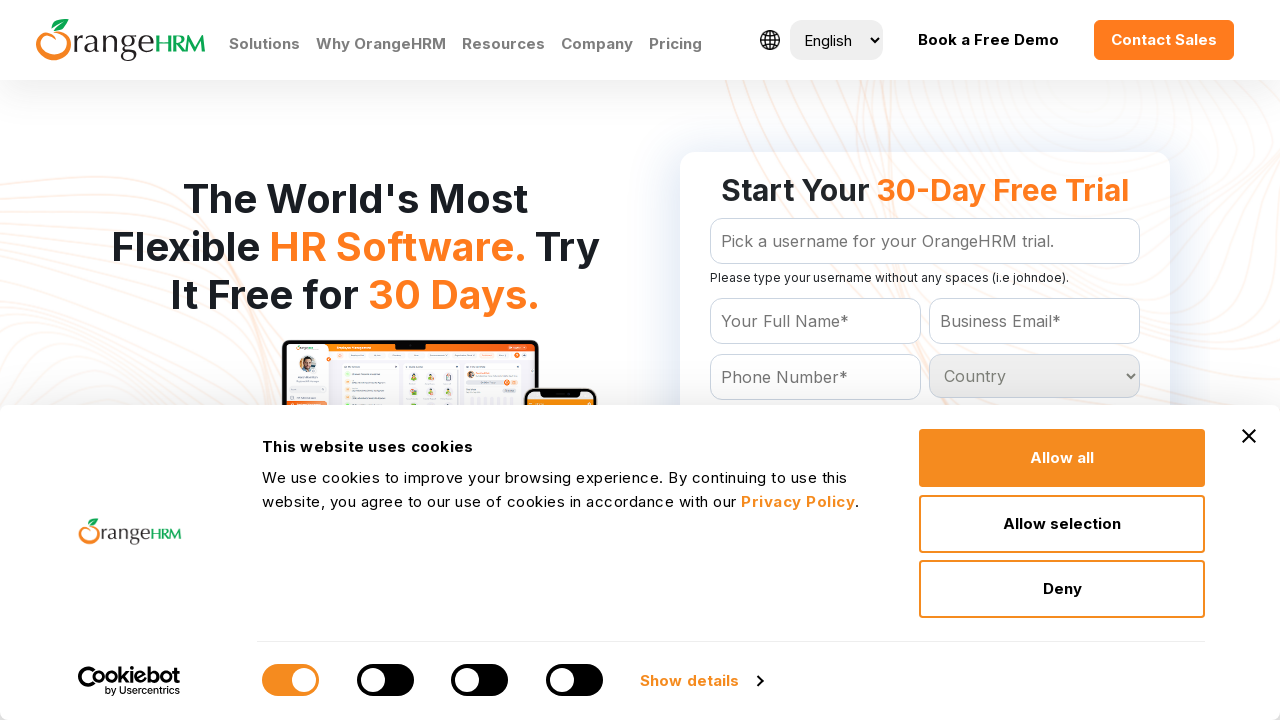

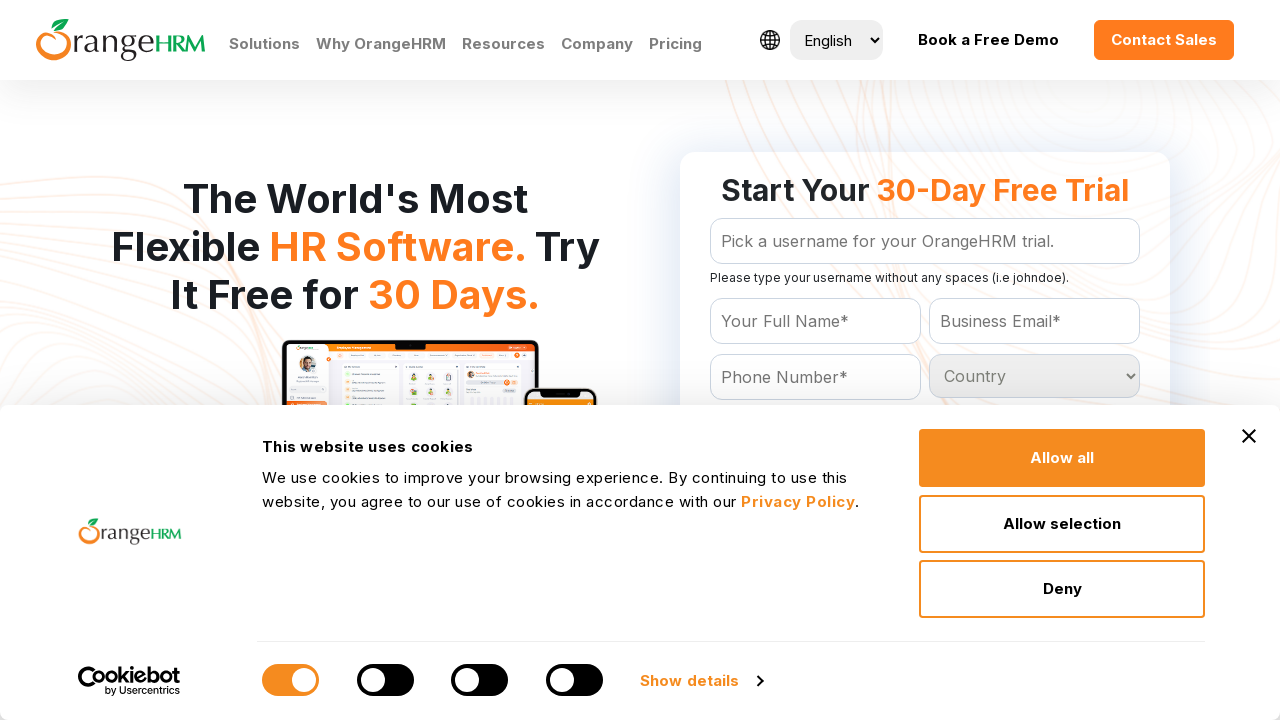